Navigates to Flipkart homepage. This appears to be an incomplete test stub named "DragandDrop" but only contains navigation.

Starting URL: https://www.flipkart.com/

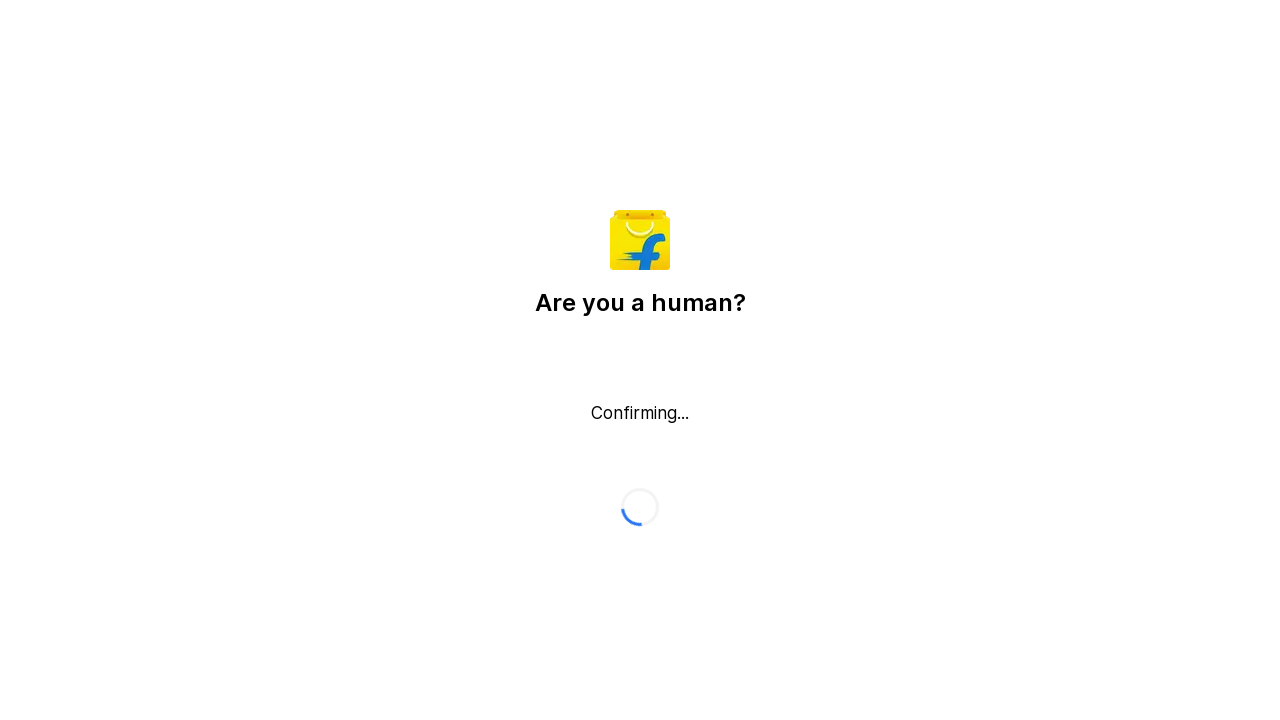

Waited for Flipkart homepage to load (domcontentloaded)
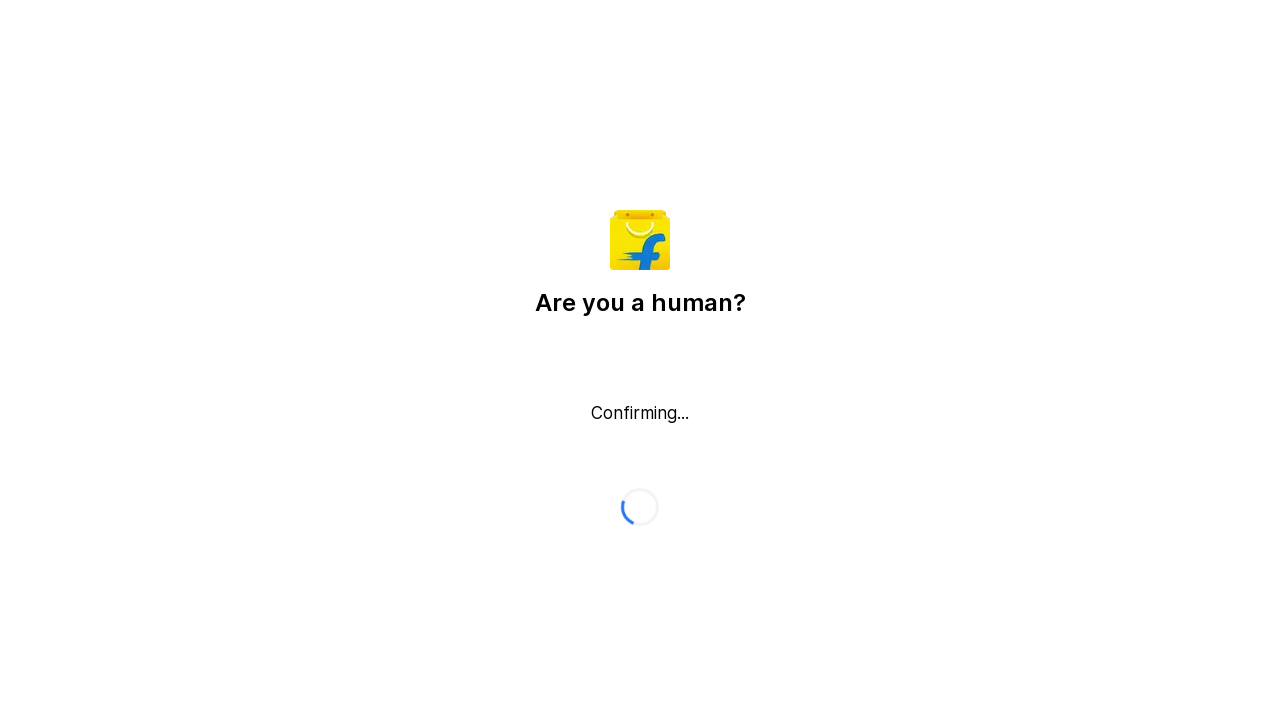

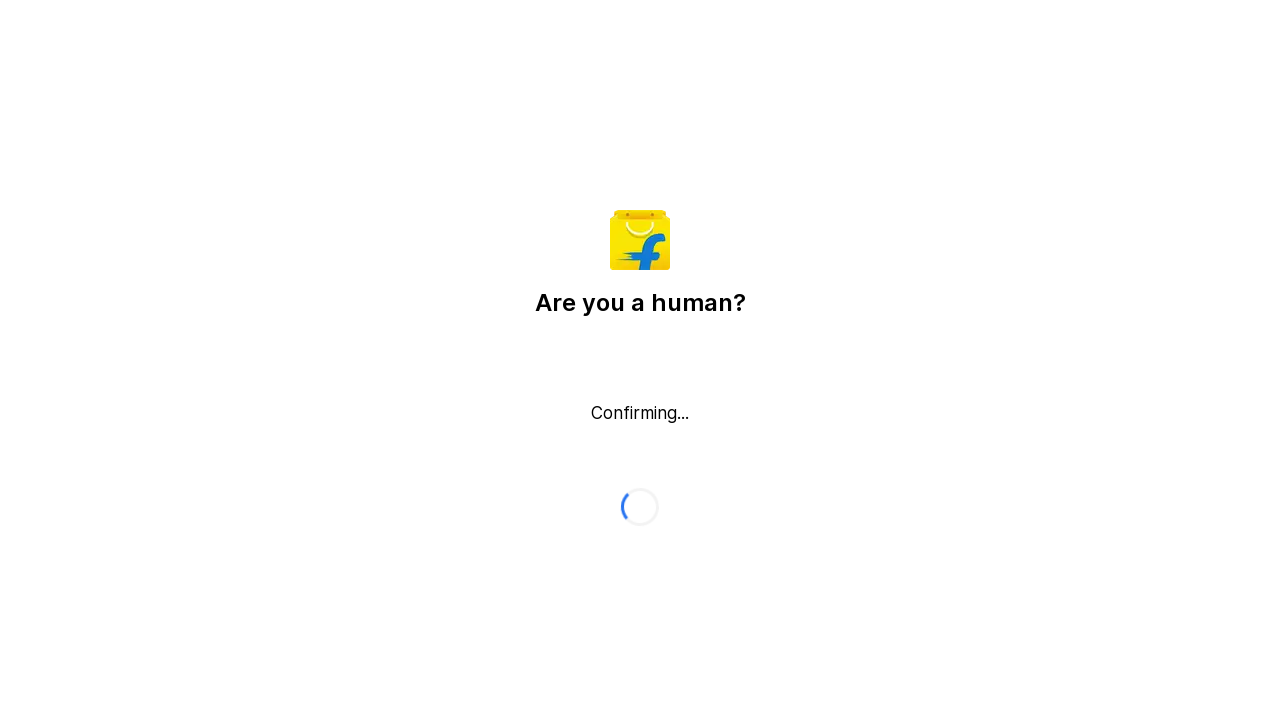